Tests a BMI calculator by entering height (feet and inches) and weight values, clicking calculate, and verifying the BMI result and weight category are displayed correctly.

Starting URL: https://bmi-calc-theta.vercel.app/

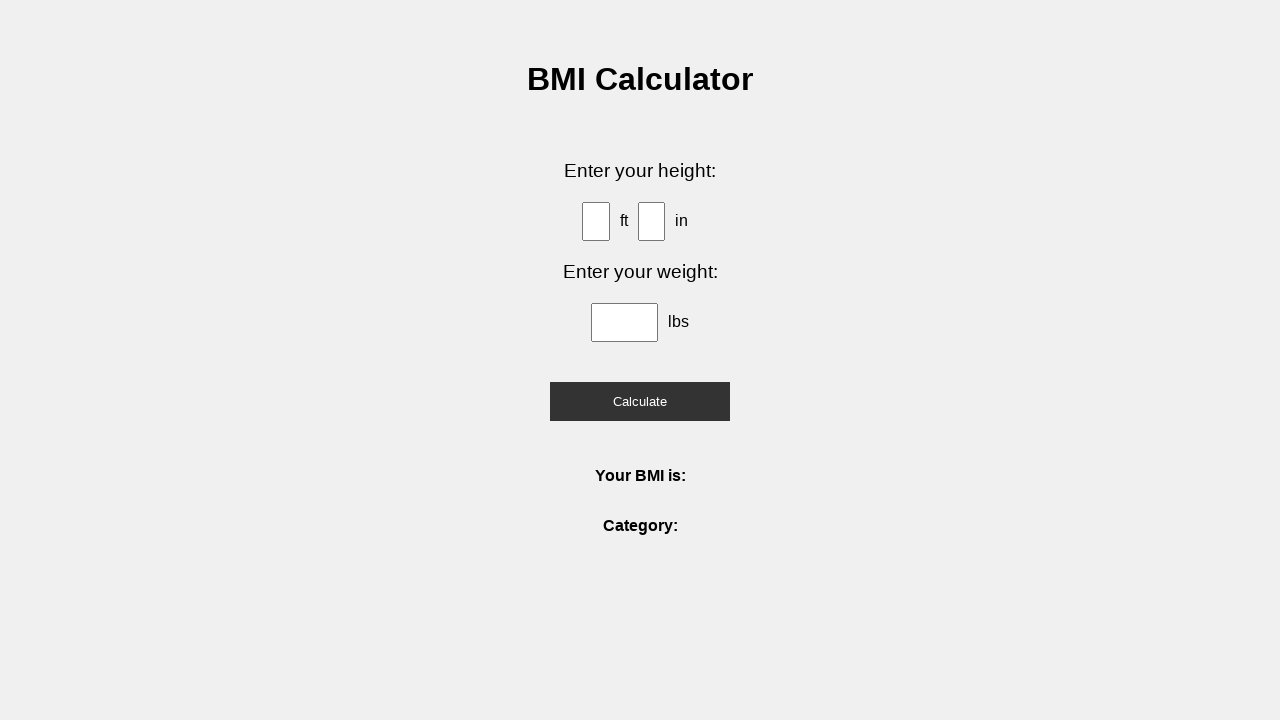

Entered height in feet: 5 on #ft
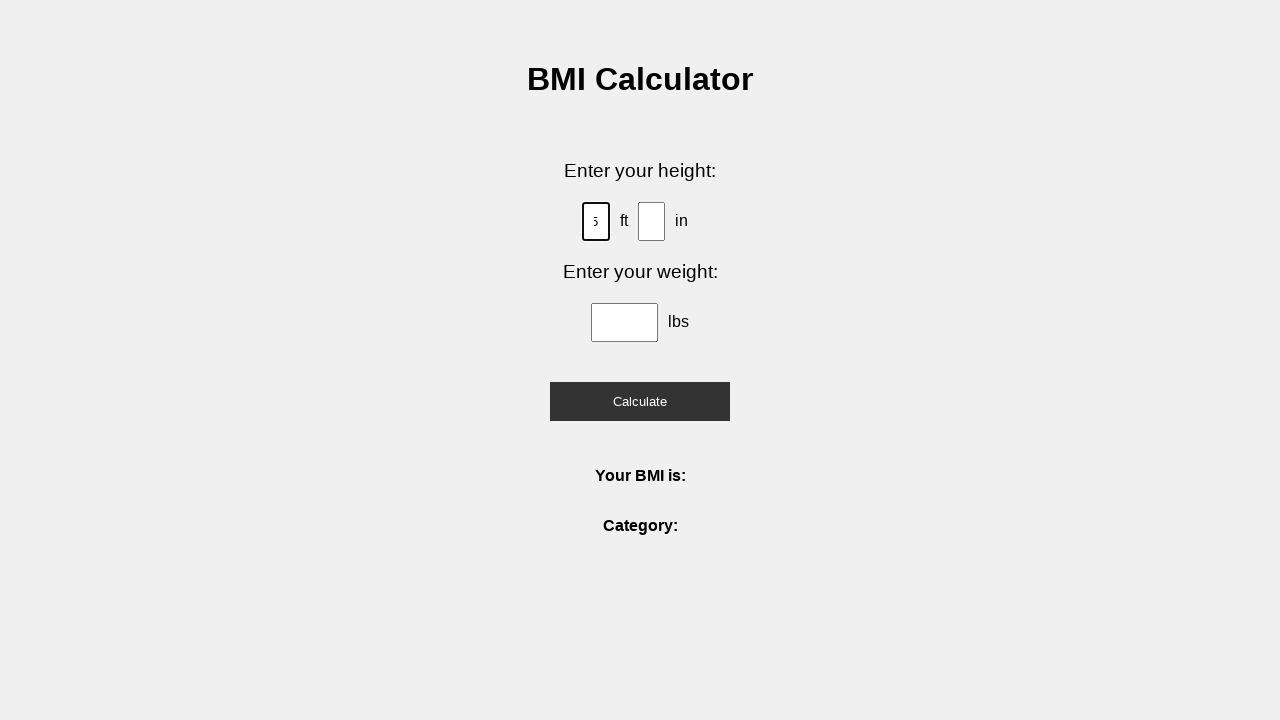

Entered height in inches: 10 on #in
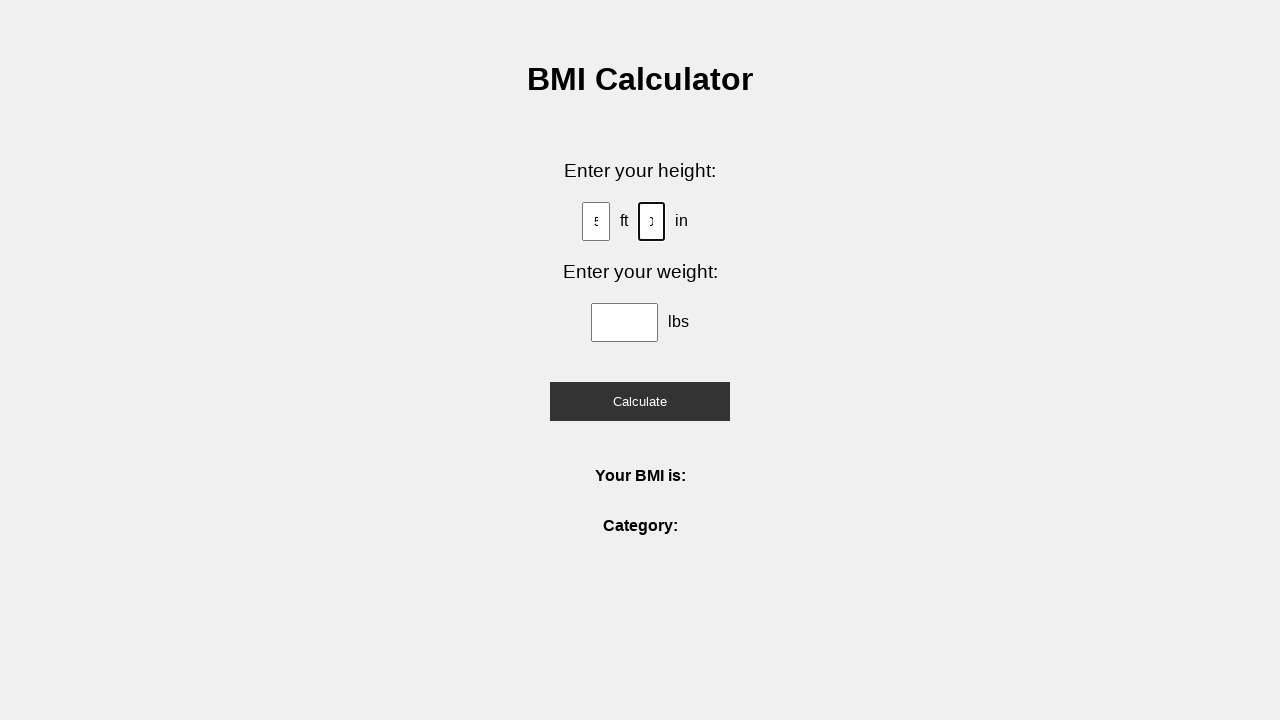

Entered weight in pounds: 160 on #weight
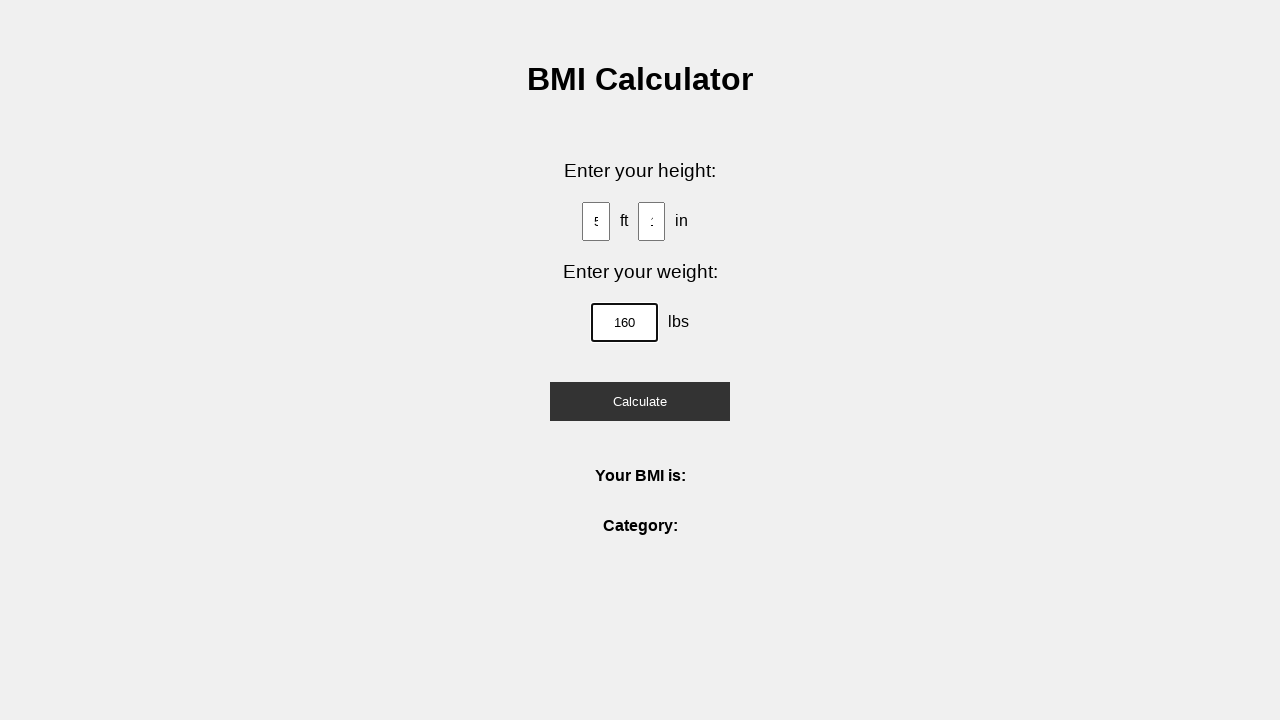

Clicked calculate button at (640, 401) on button
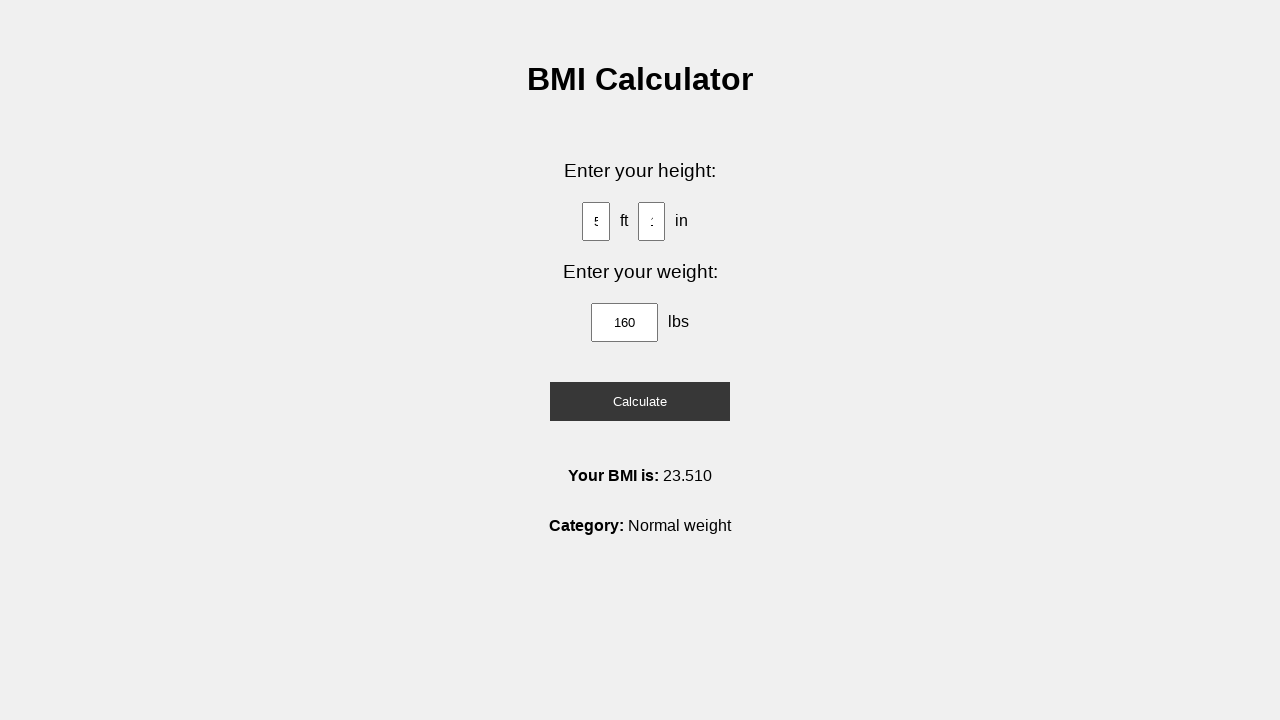

BMI result element loaded and displayed
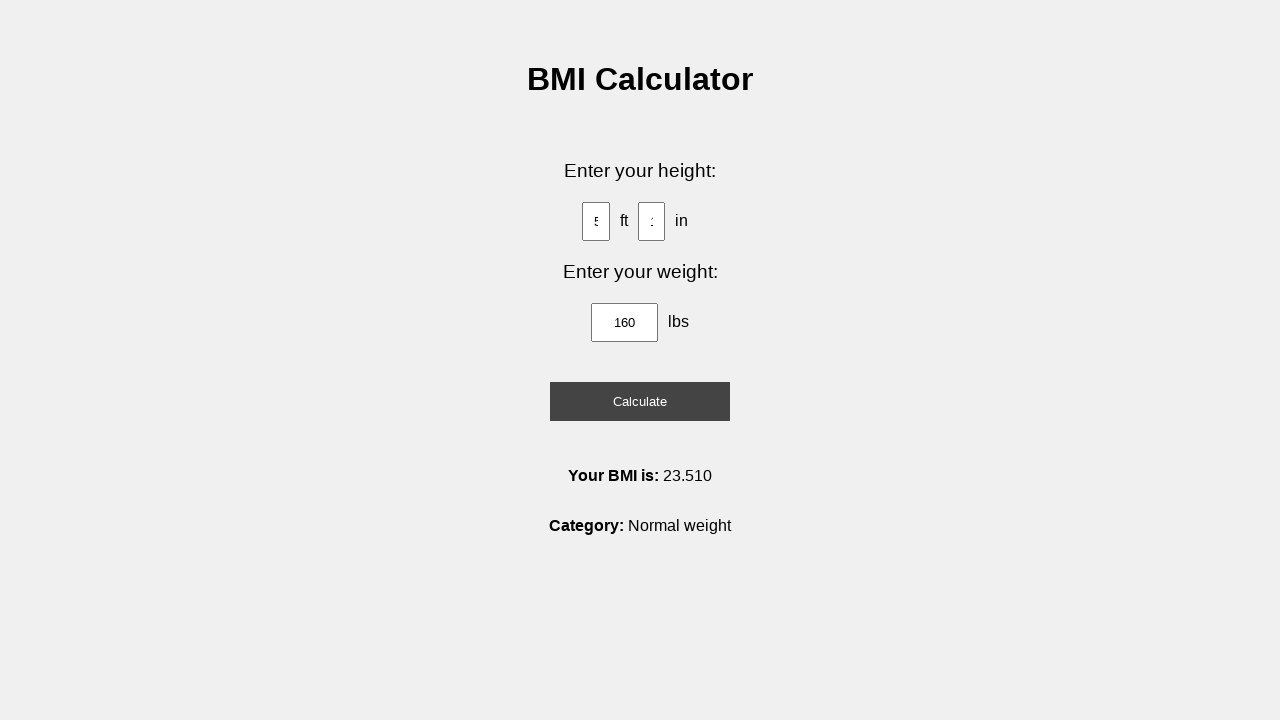

Weight category element loaded and displayed
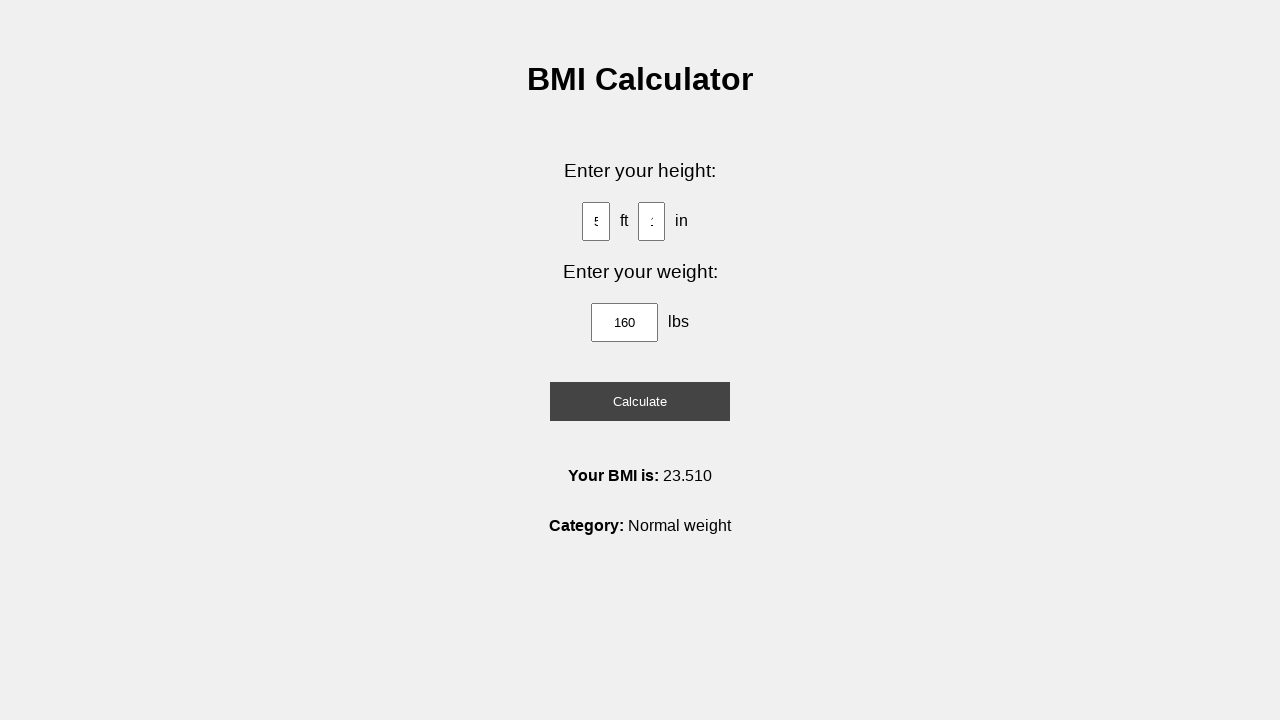

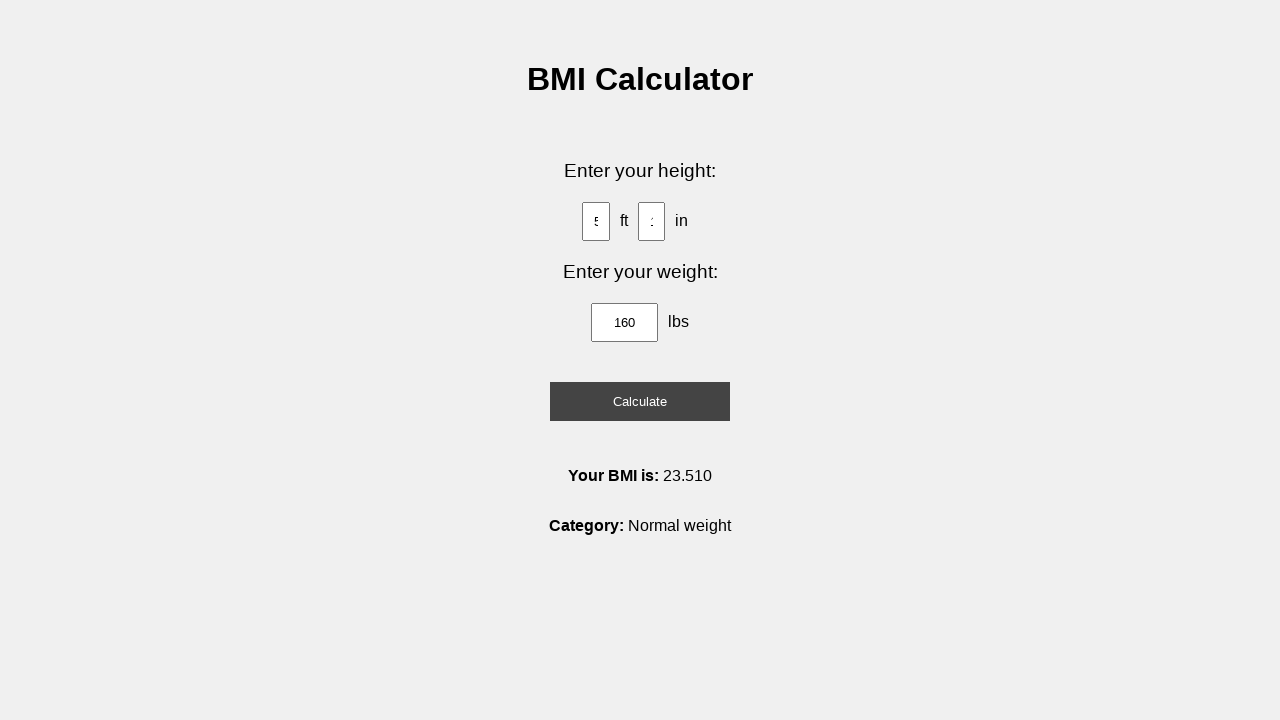